Tests multiple window handling by clicking on Privacy link, switching to the new window, and then clicking on Terms of Service link

Starting URL: https://gmail.com

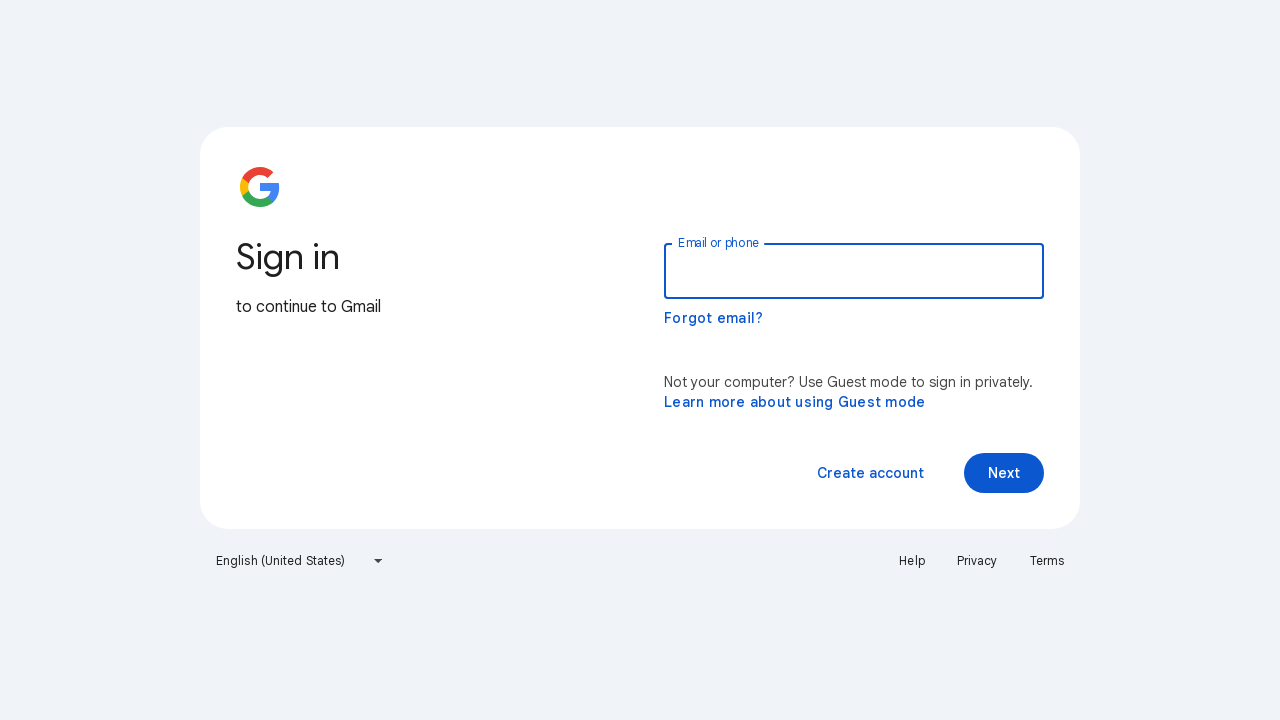

Clicked Privacy link which opened a new window at (977, 561) on a:text('Privacy')
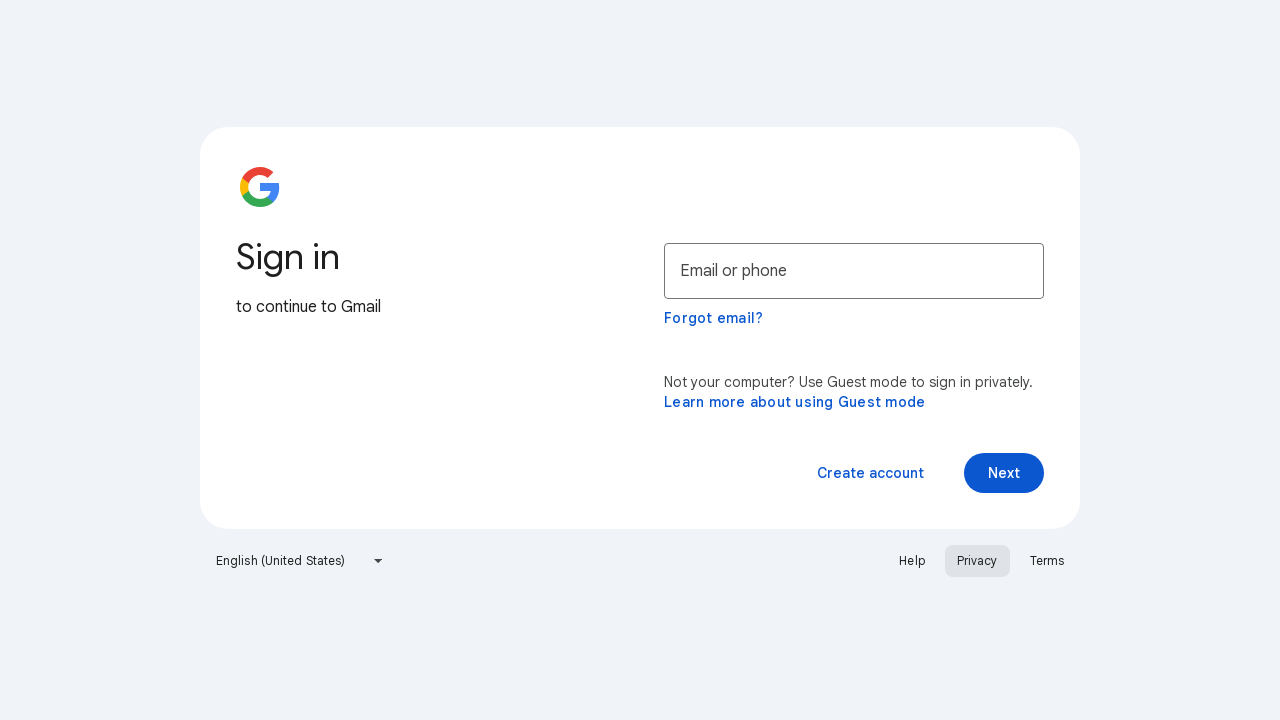

Captured new window/tab after Privacy link click
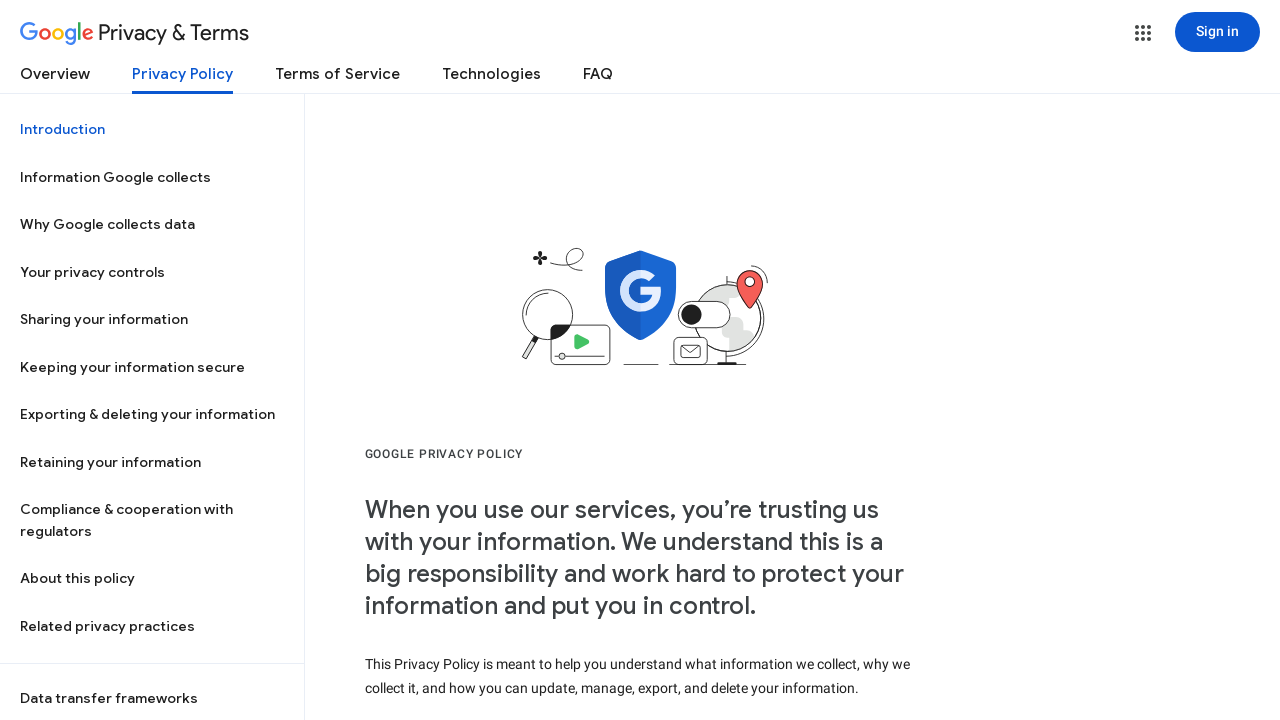

Clicked Terms of Service link in new window at (338, 78) on a:text('Terms of Service')
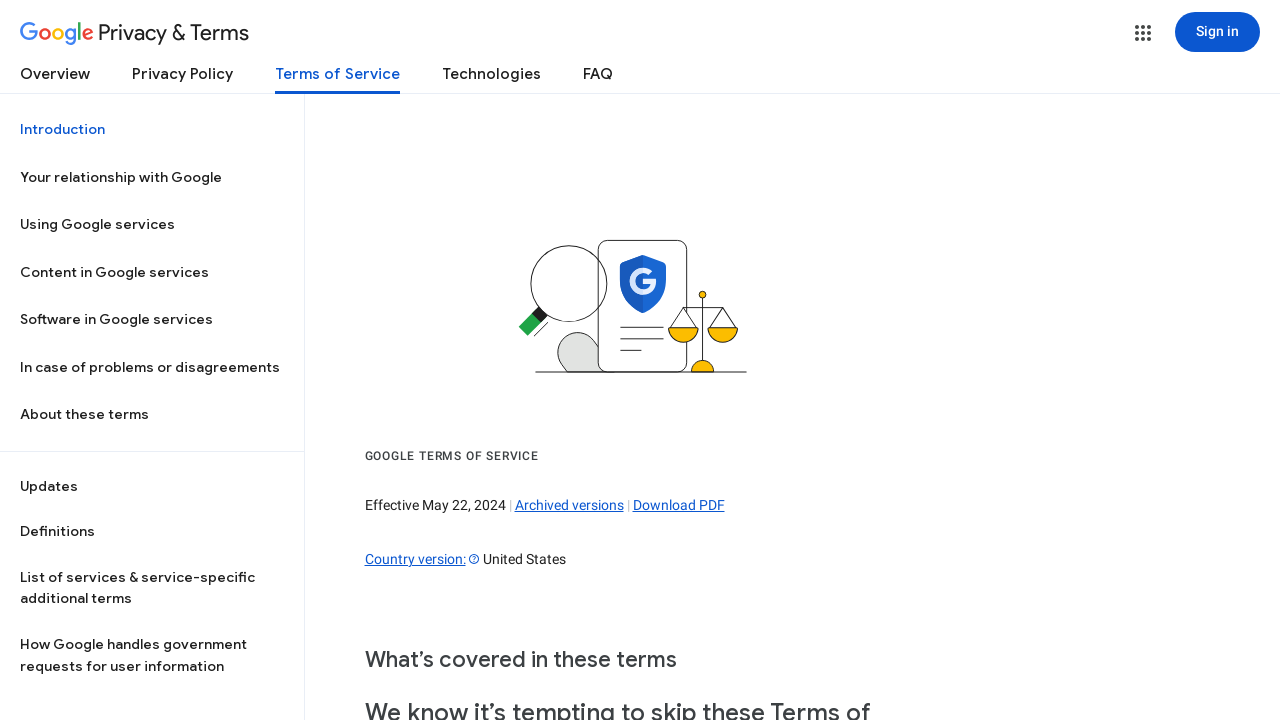

Waited 3 seconds for page to load
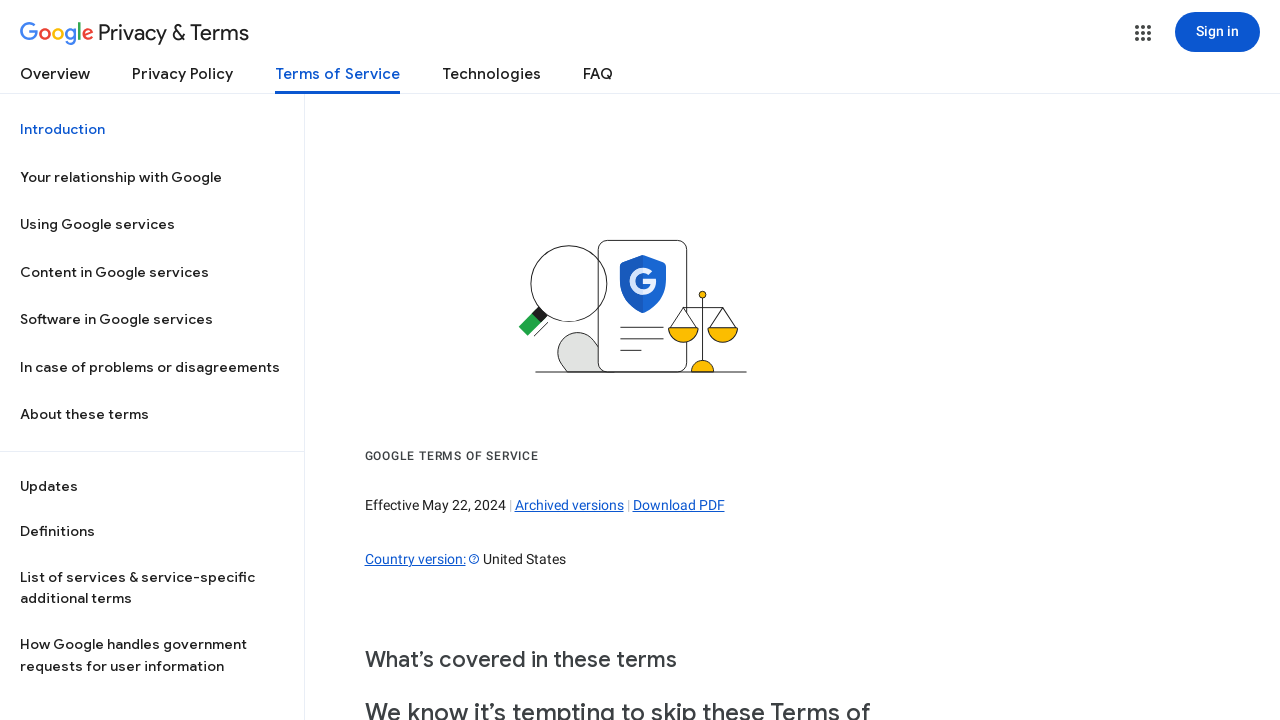

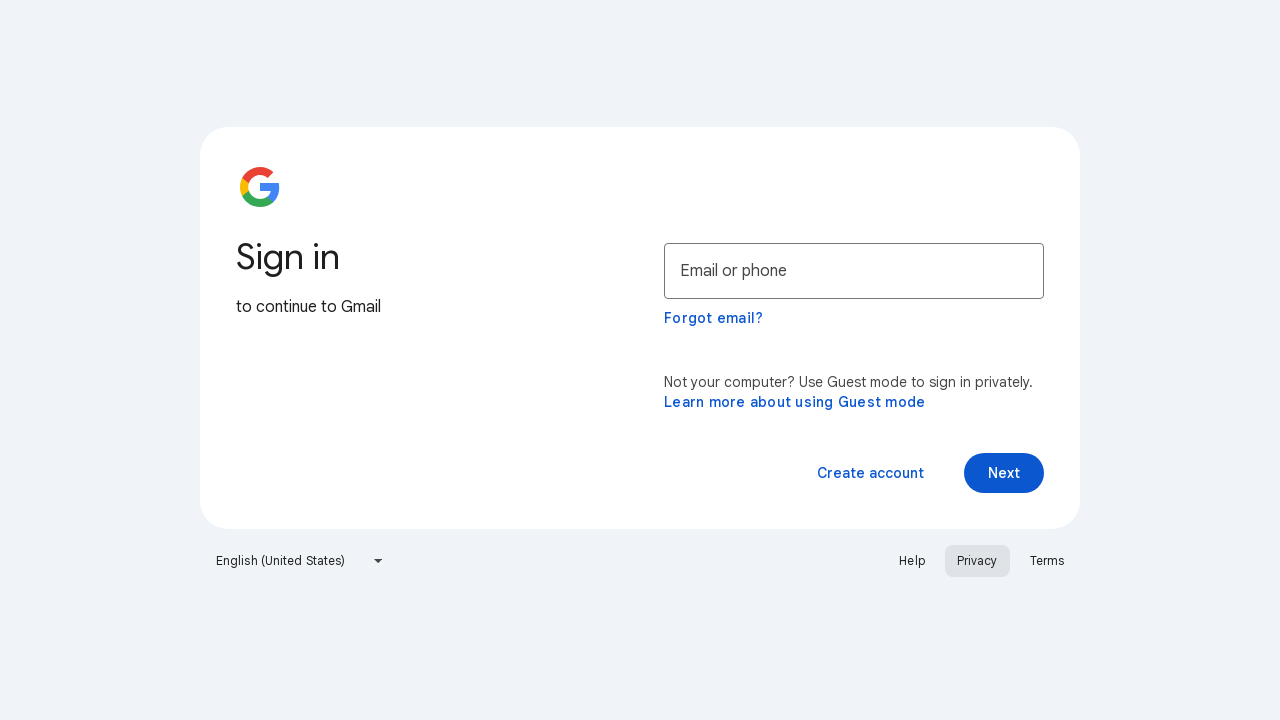